Tests drag and drop functionality by dragging element A to element B's position using an alternative drag and drop approach

Starting URL: https://the-internet.herokuapp.com/drag_and_drop

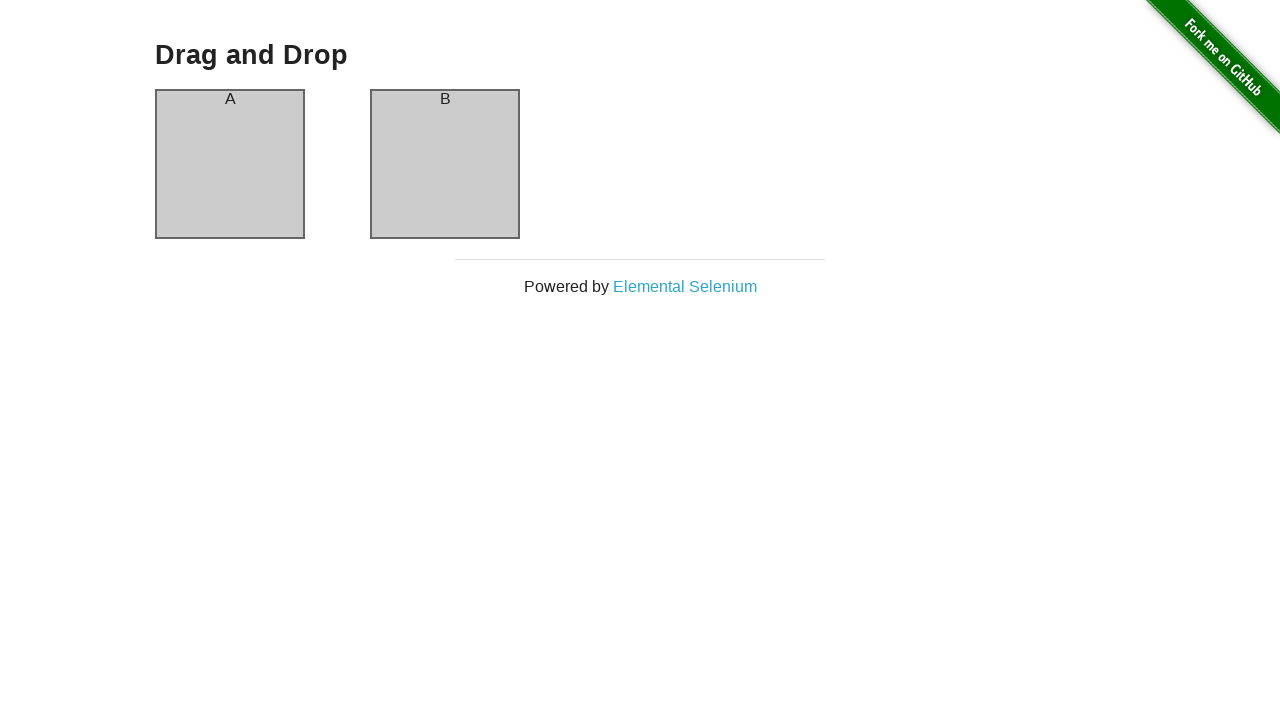

Dragged element A to element B's position using drag and drop method at (445, 164)
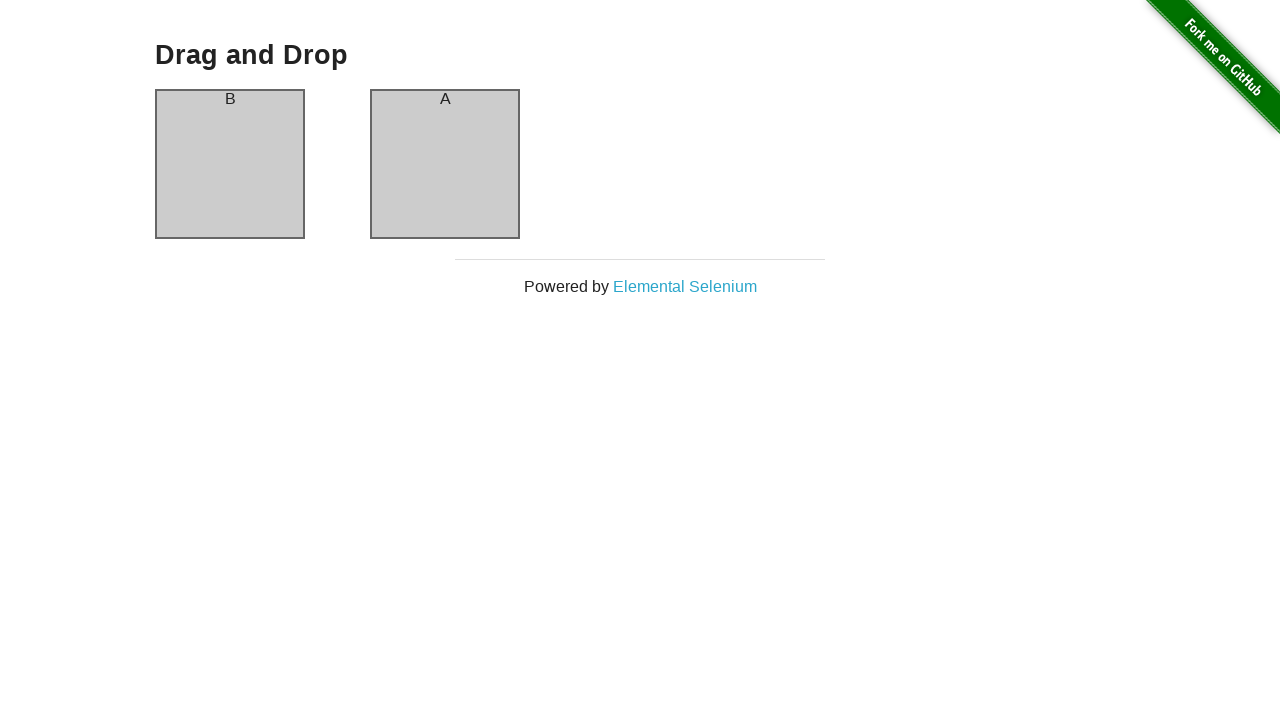

Verified that column A now contains element B
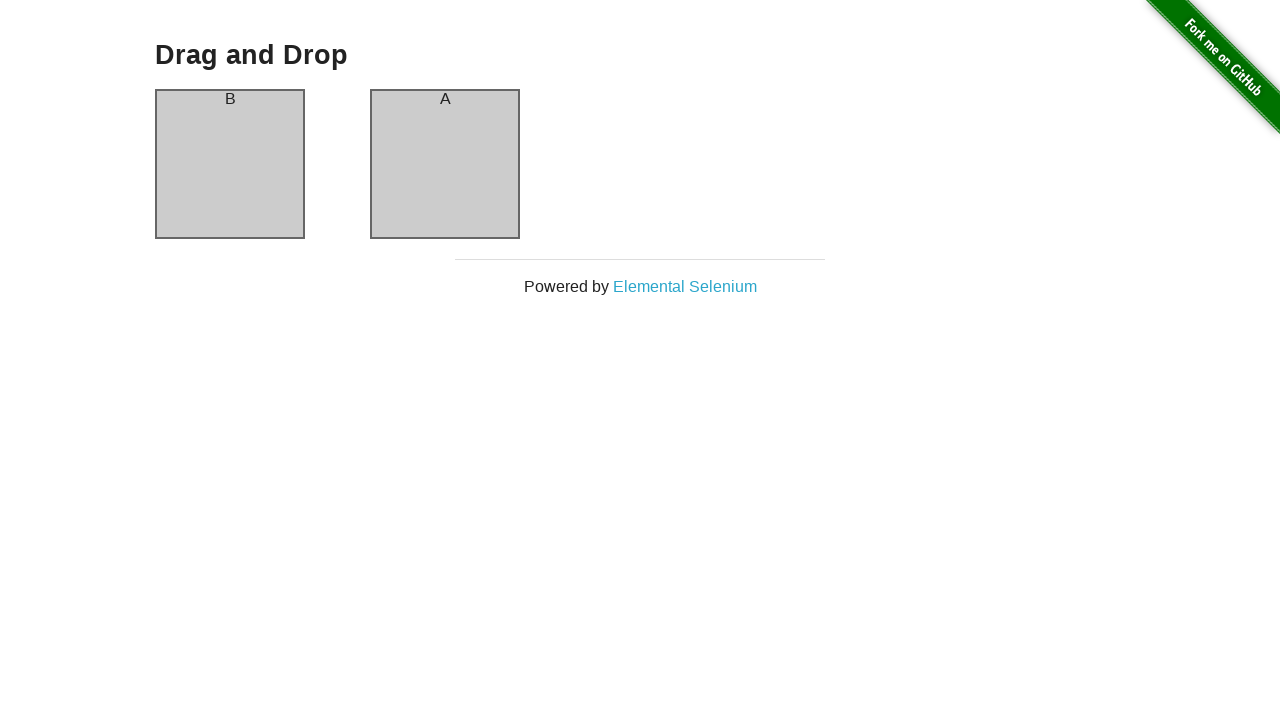

Verified that column B now contains element A - drag and drop successful
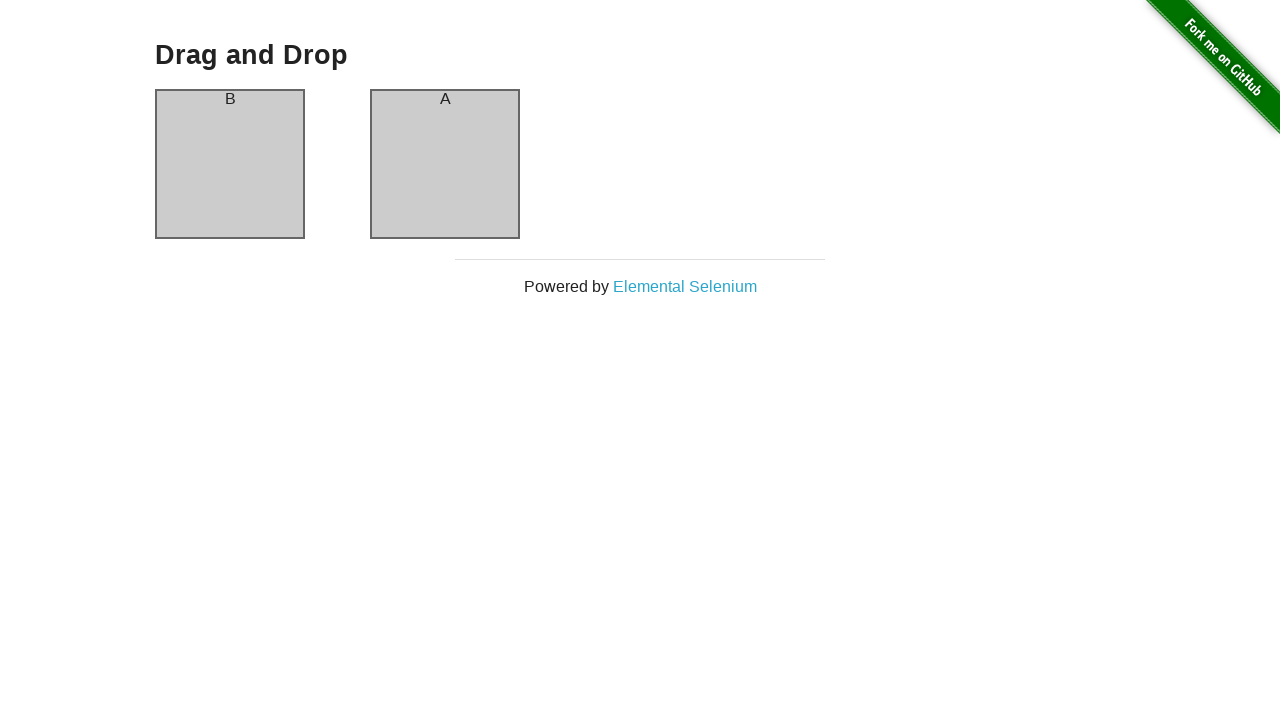

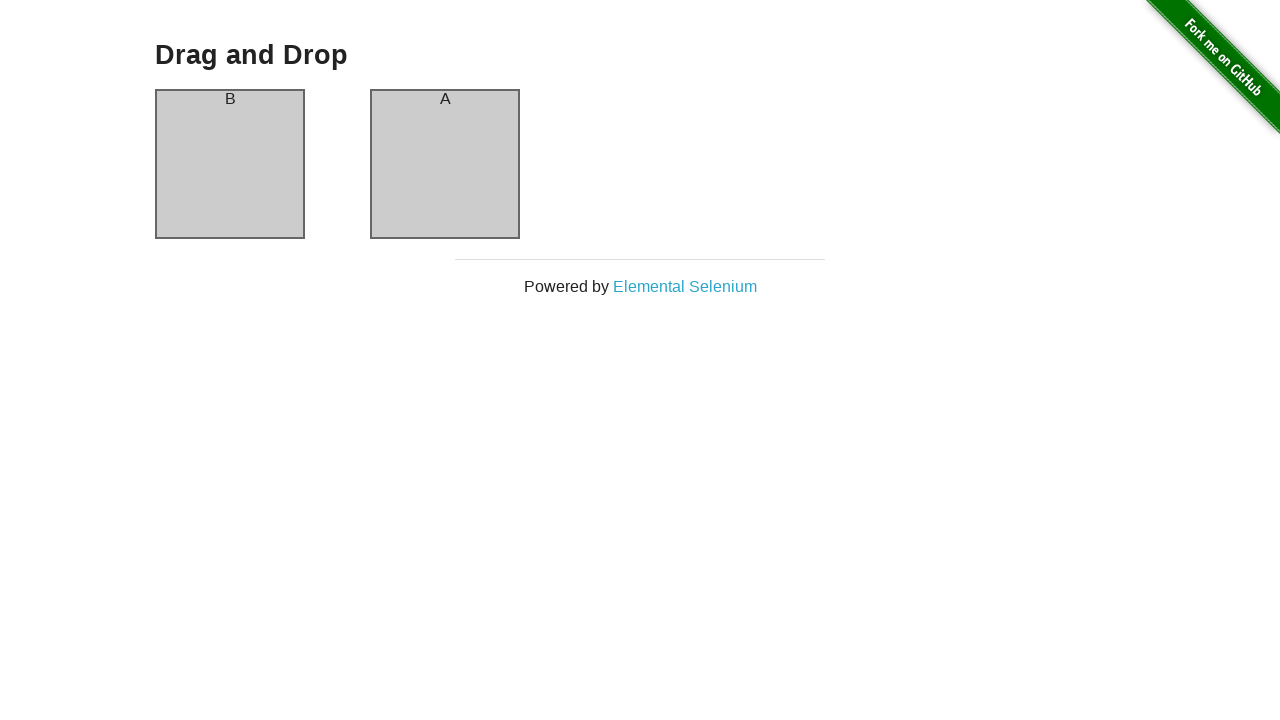